Tests an online CRC32 hash generator tool by entering a name into the input field and verifying that the output field produces a hash value

Starting URL: https://emn178.github.io/online-tools/crc32.html

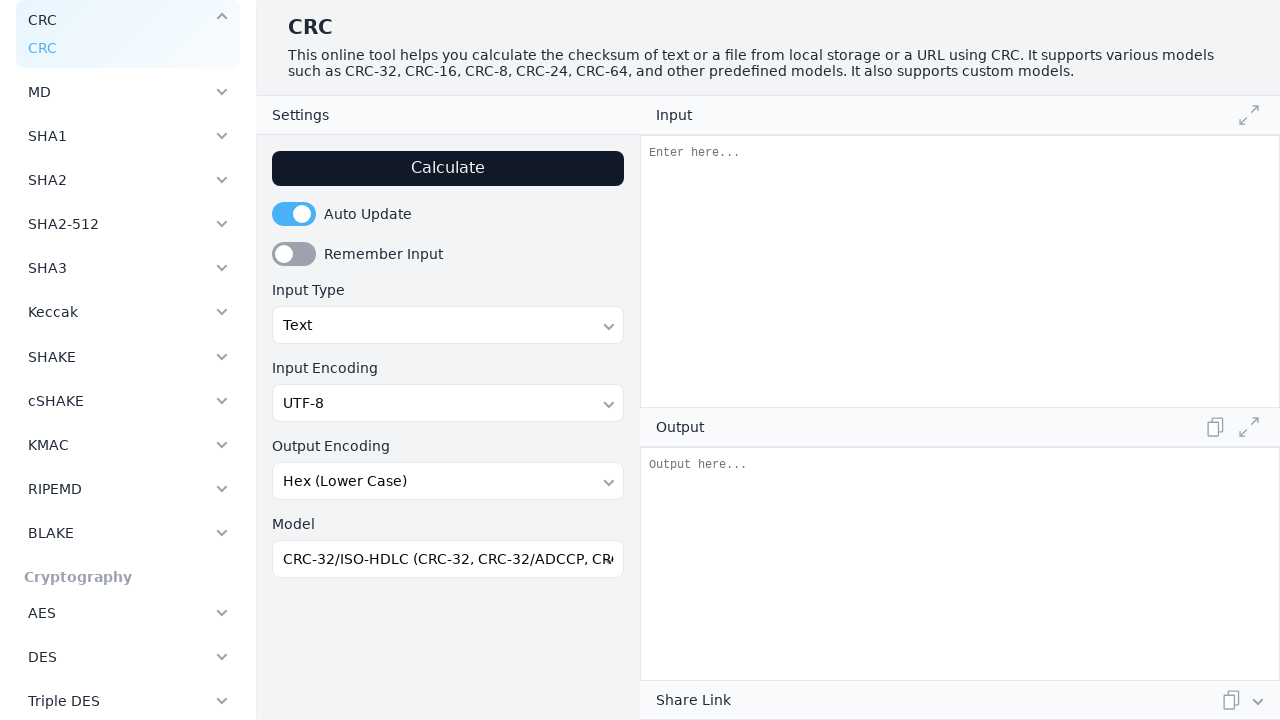

Waited for input field to load
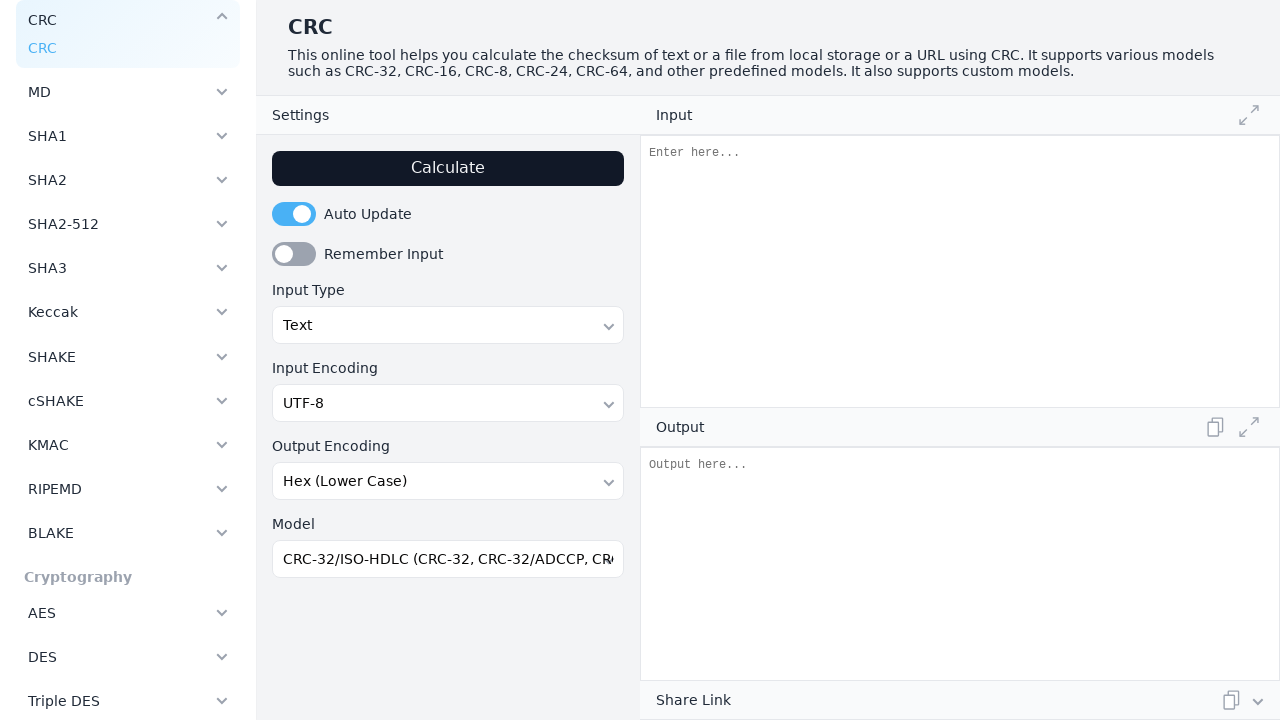

Entered 'John Smith' into the input field on #input
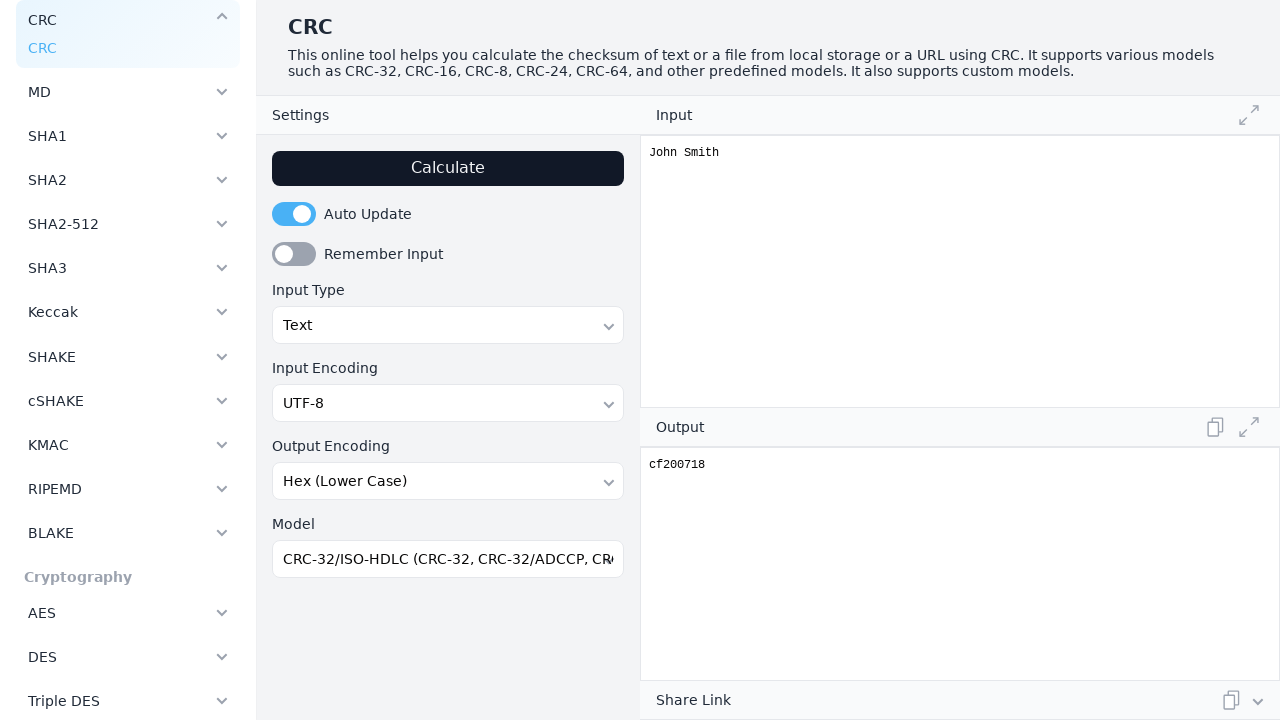

Waited for CRC32 hash computation
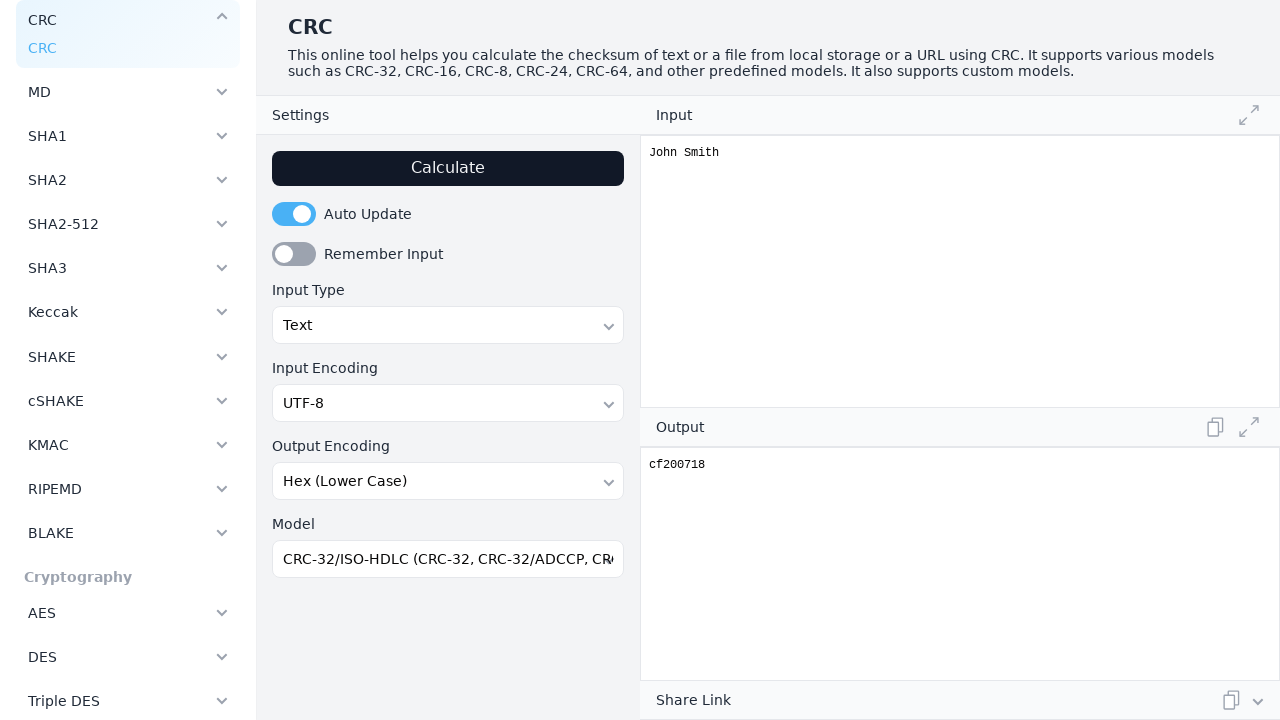

Verified output field is present with generated CRC32 hash
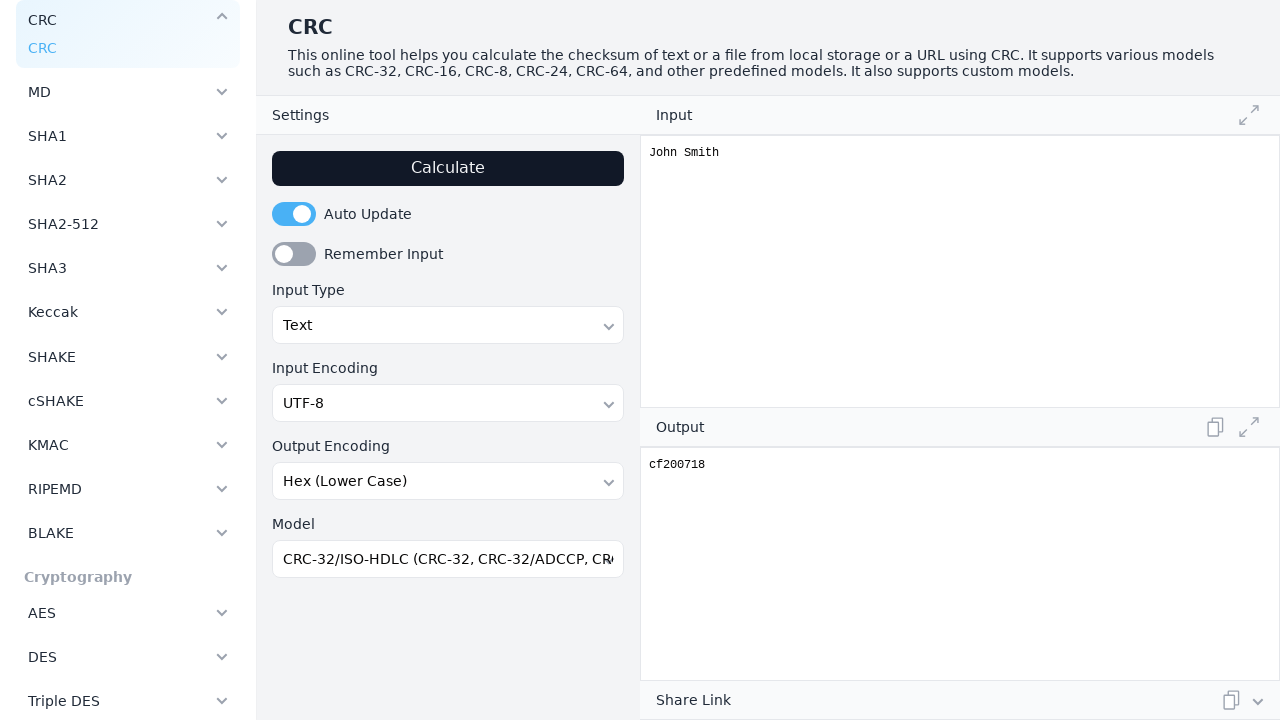

Cleared the input field on #input
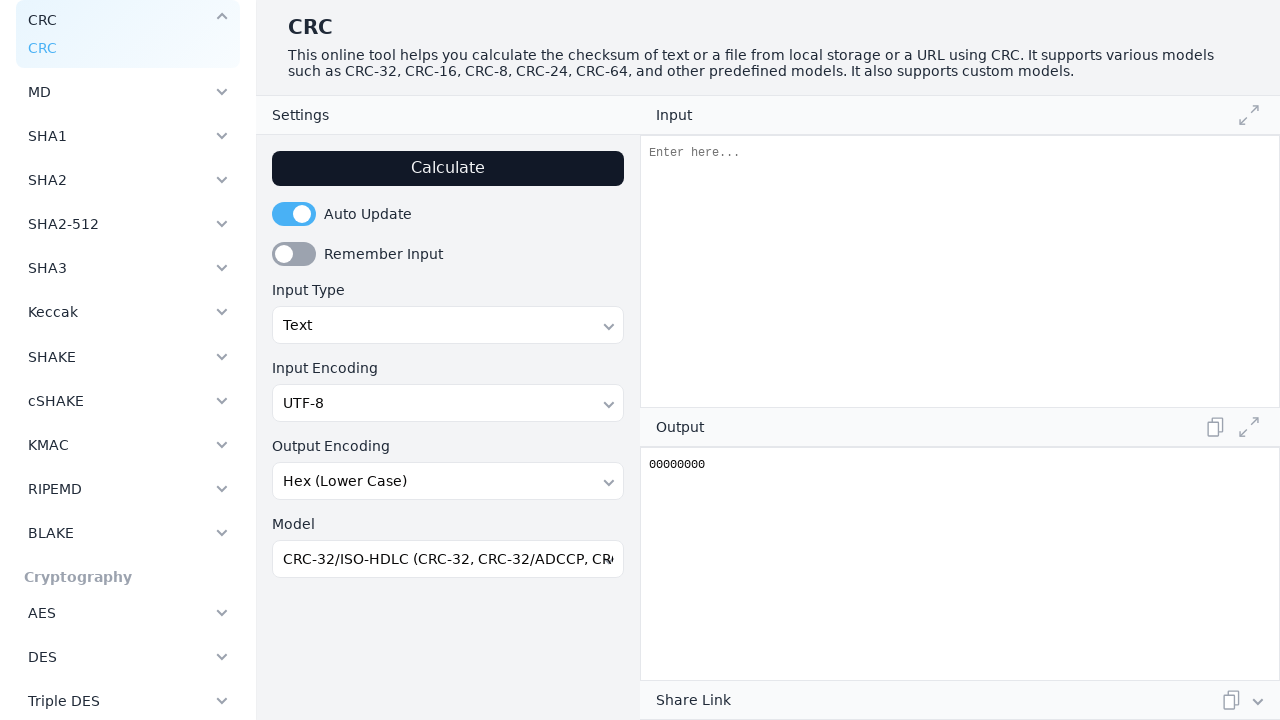

Entered 'Jane Doe' into the input field on #input
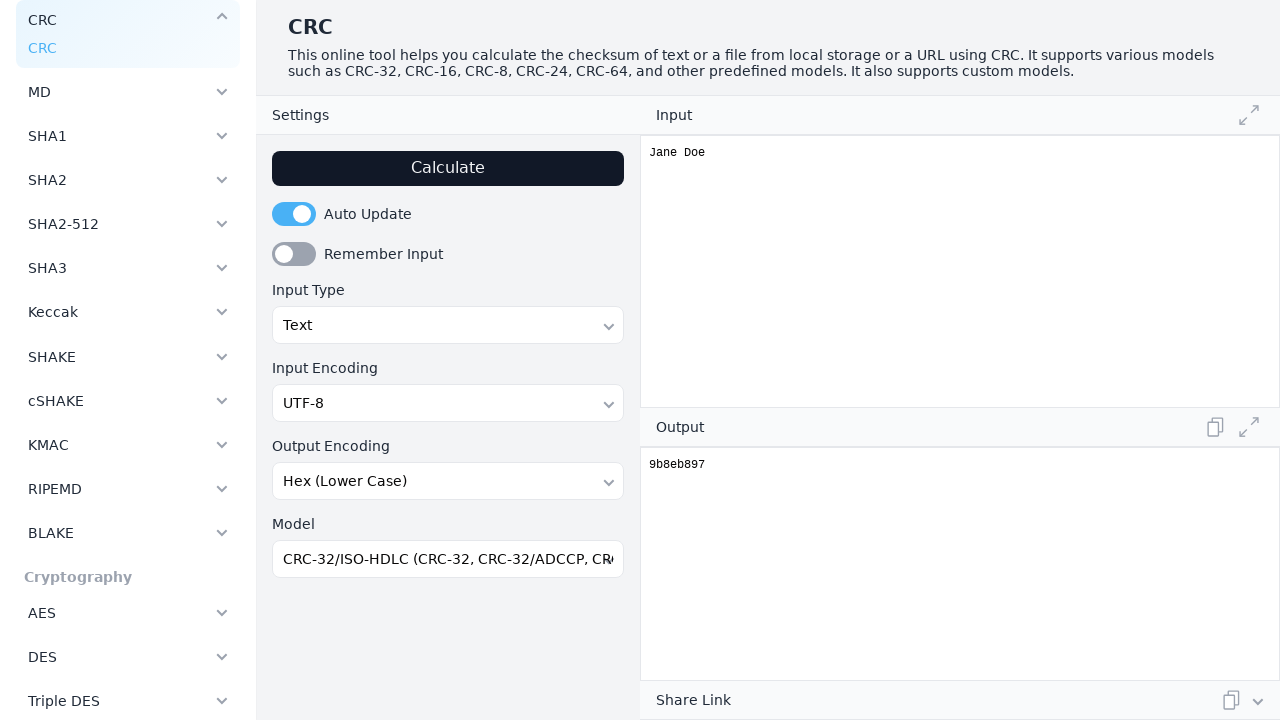

Waited for CRC32 hash computation for new input
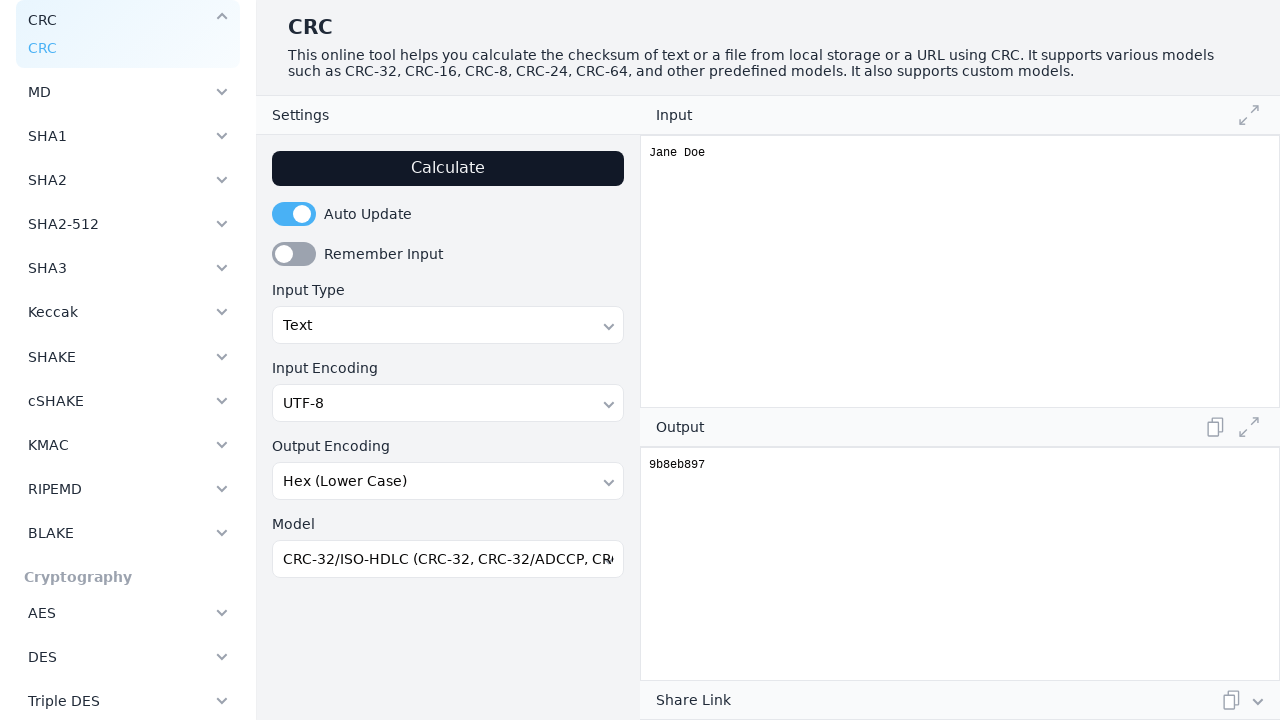

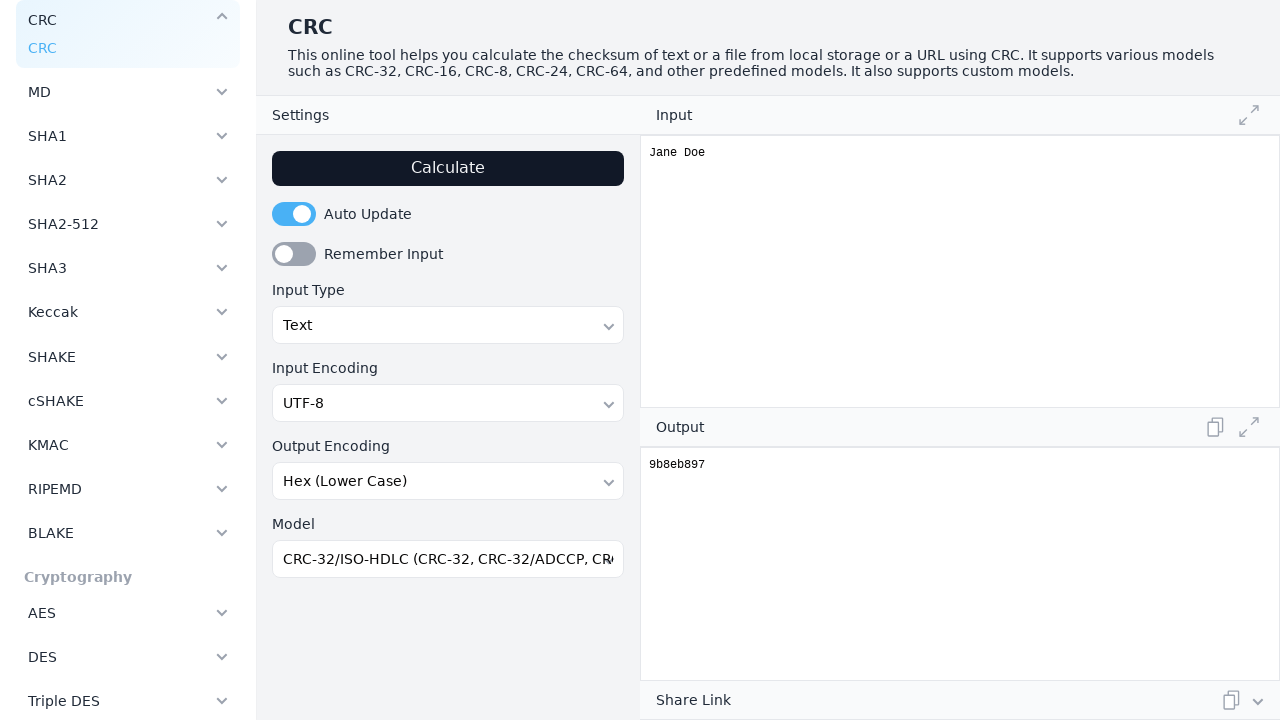